Tests handling of JavaScript alerts by clicking a button that triggers an alert, verifying the alert message, accepting it, and verifying the result message on the page.

Starting URL: http://the-internet.herokuapp.com/javascript_alerts

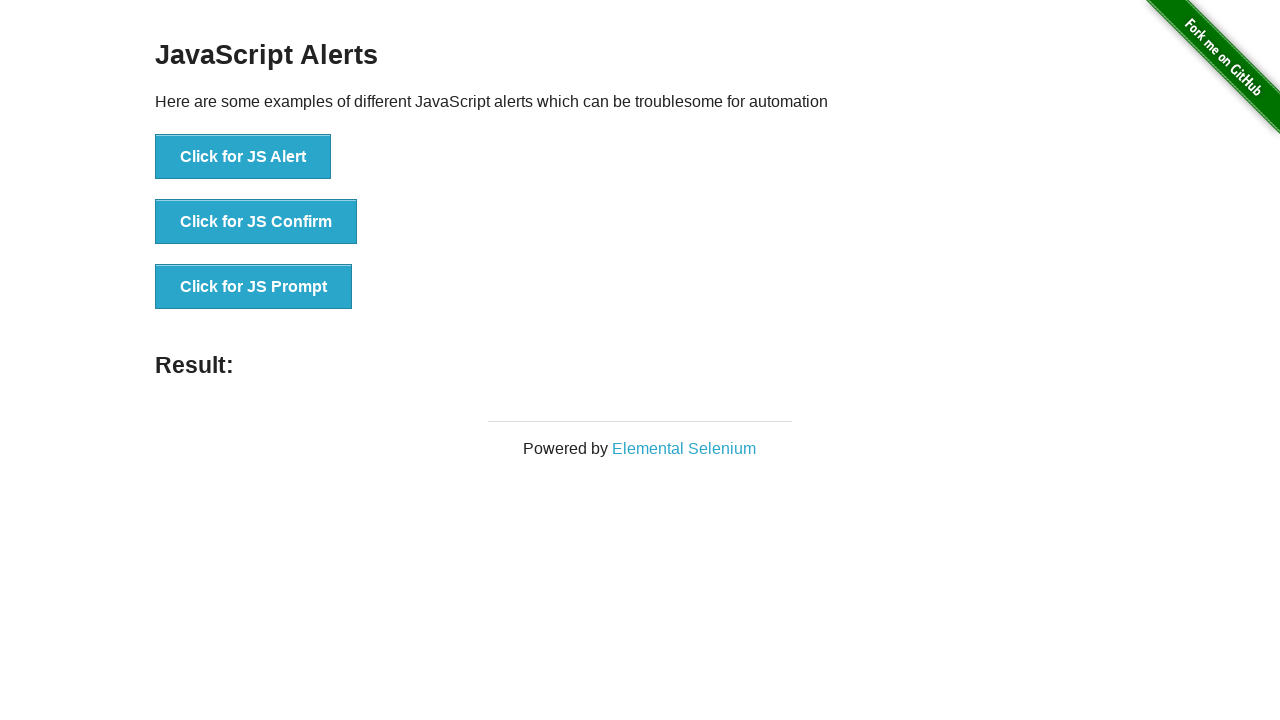

Set up dialog handler to accept alerts
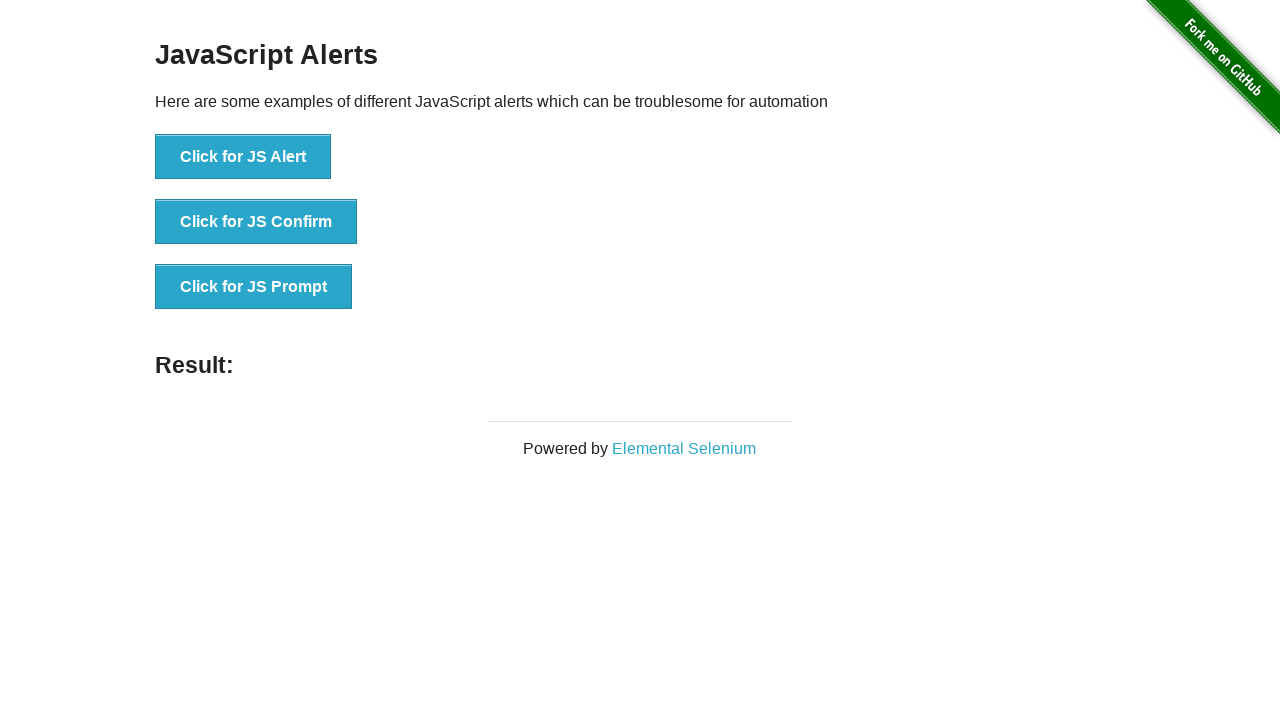

Clicked 'Click for JS Alert' button at (243, 157) on button:has-text('Click for JS Alert')
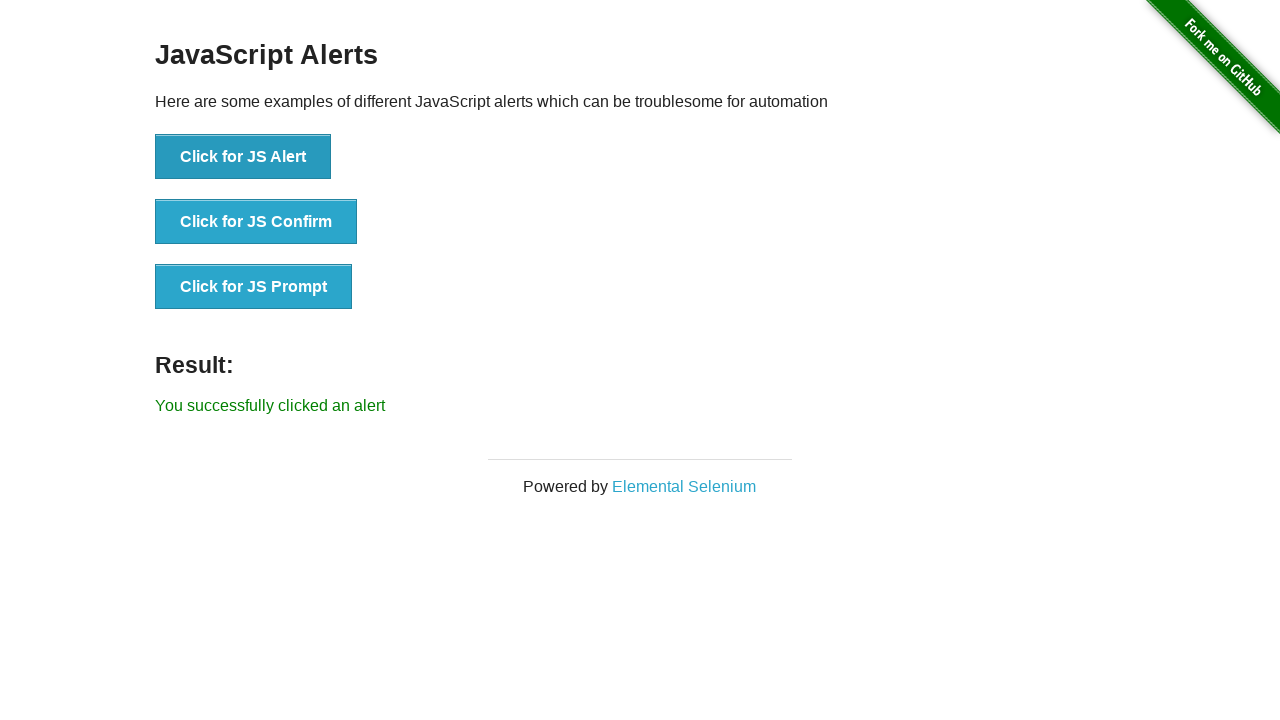

Result message element loaded
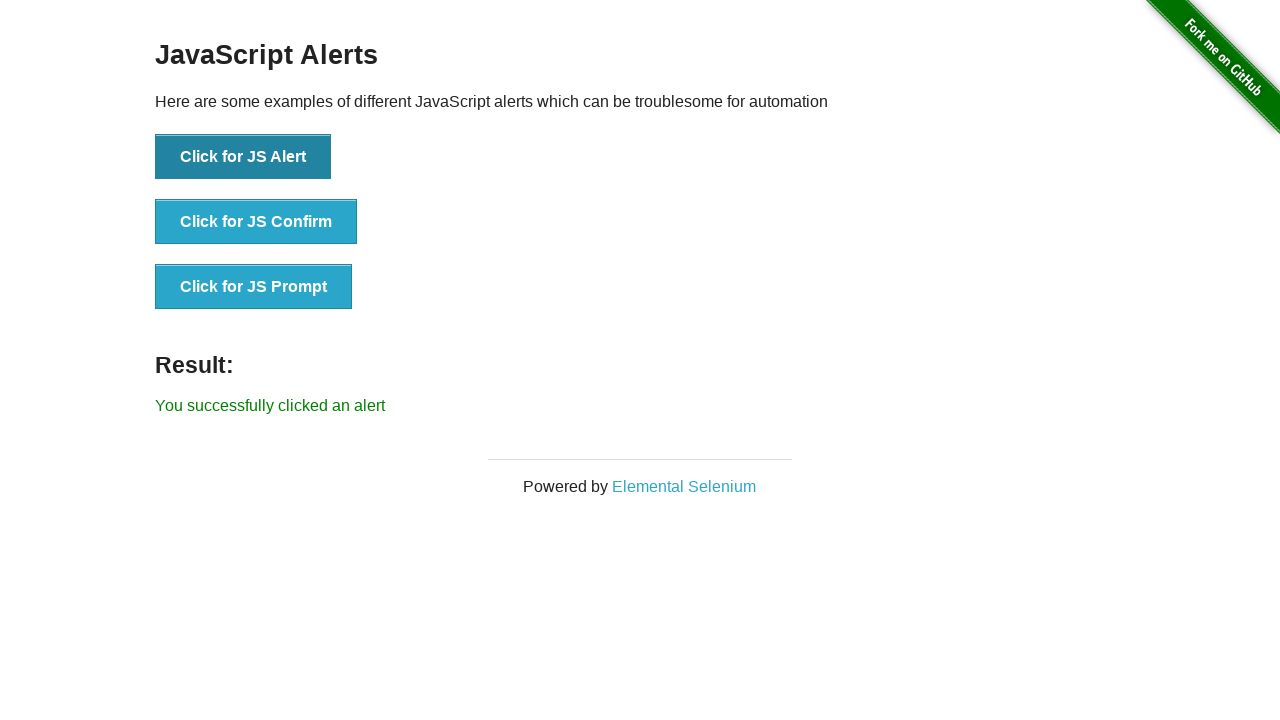

Verified result message is 'You successfully clicked an alert'
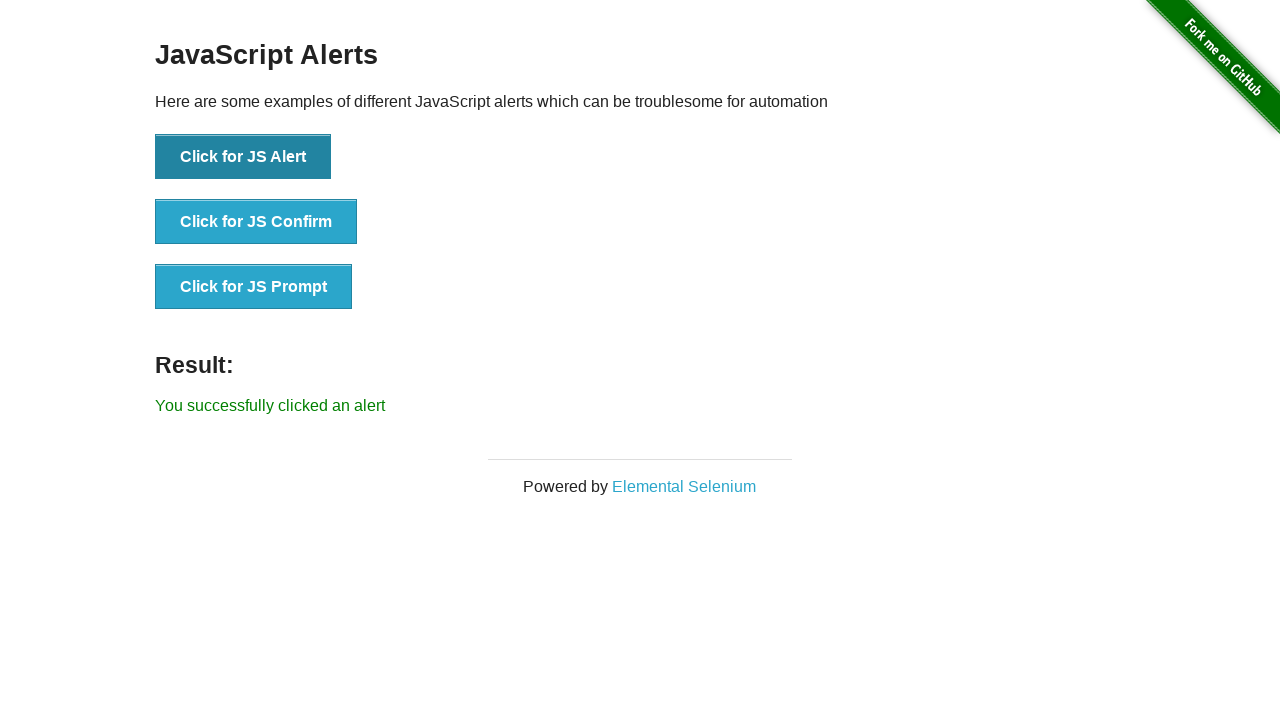

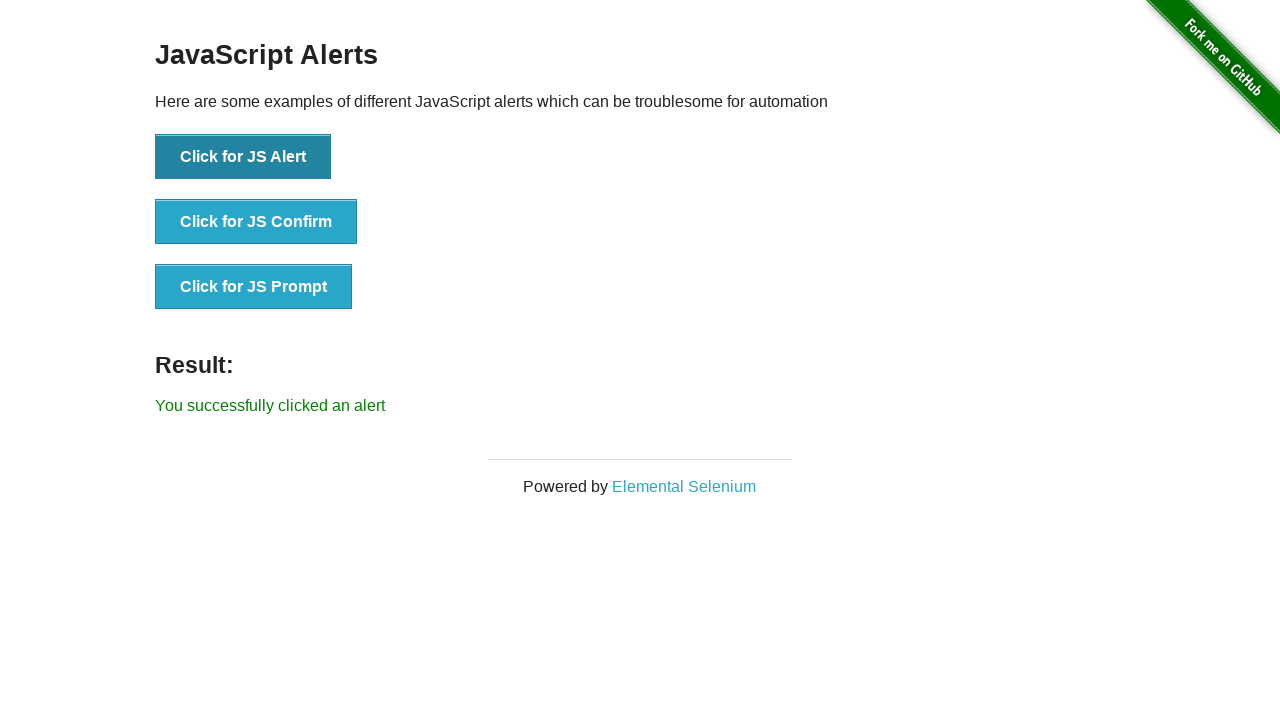